Tests the Salesforce forgot password functionality by clicking the forgot password link, entering an email address, and clicking the continue button to initiate password recovery.

Starting URL: https://login.salesforce.com/

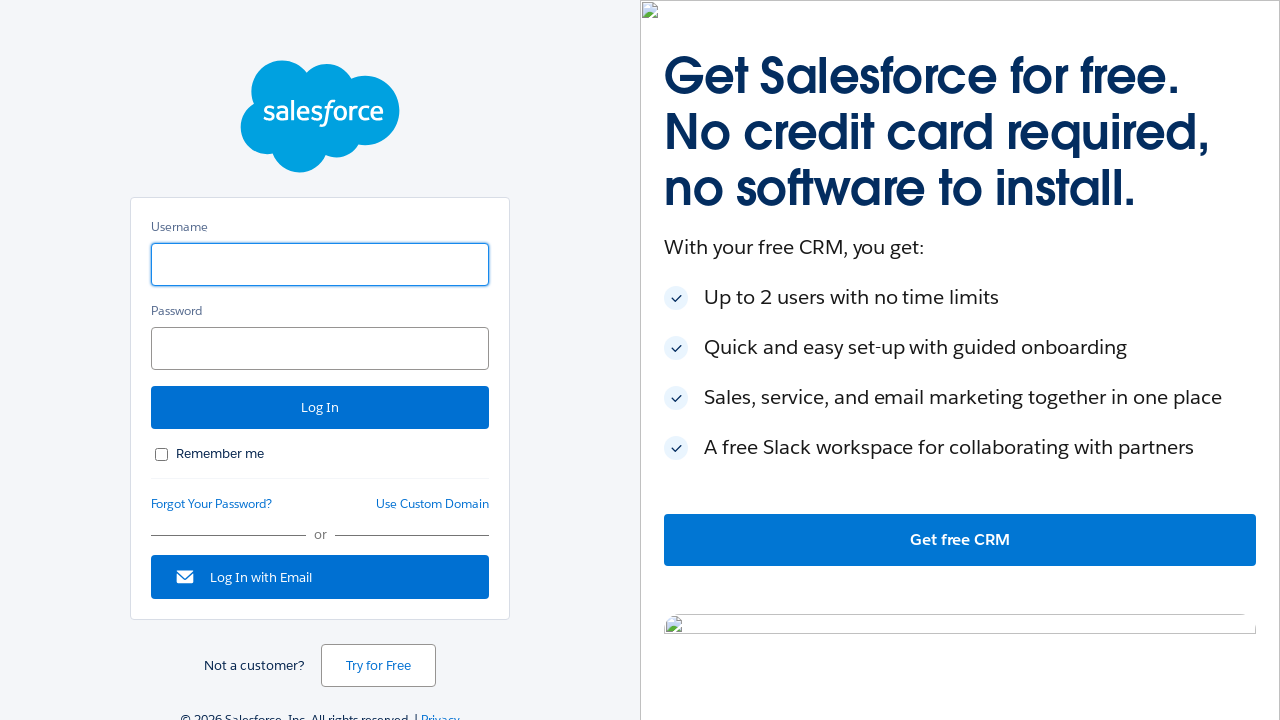

Clicked forgot password link at (212, 504) on #forgot_password_link
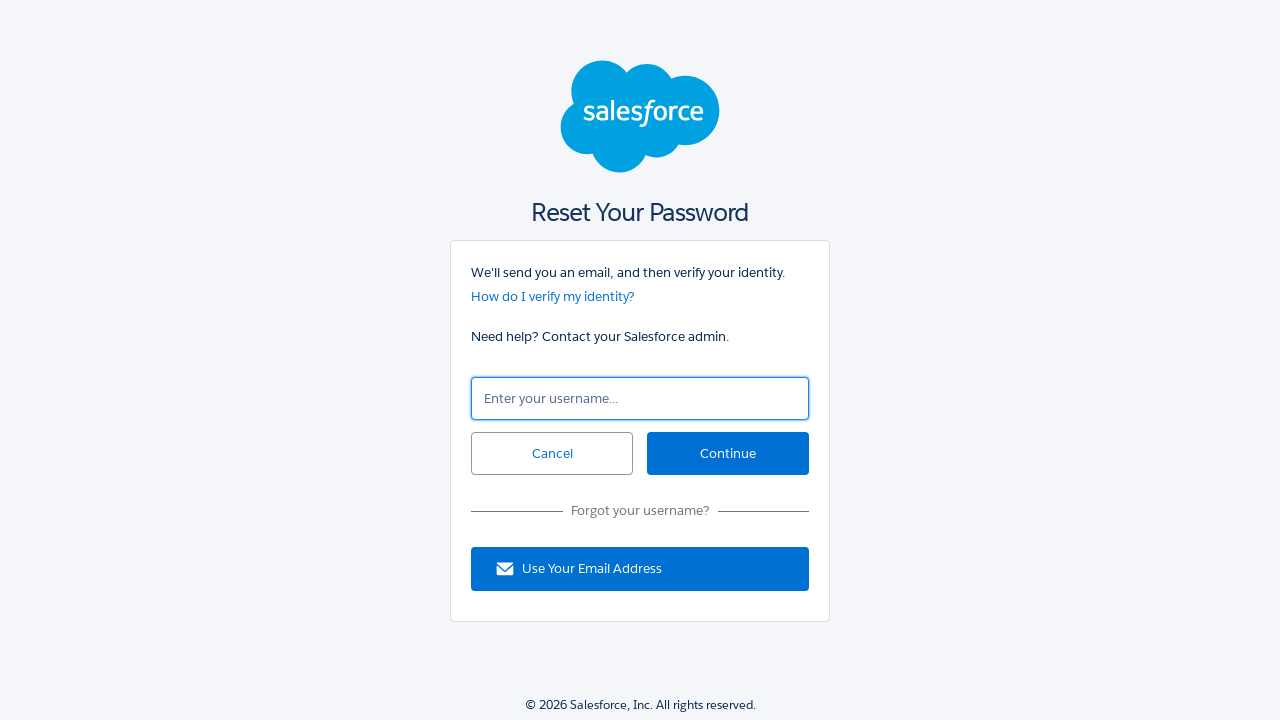

Filled email address field with 'testrecovery@example.com' on #un
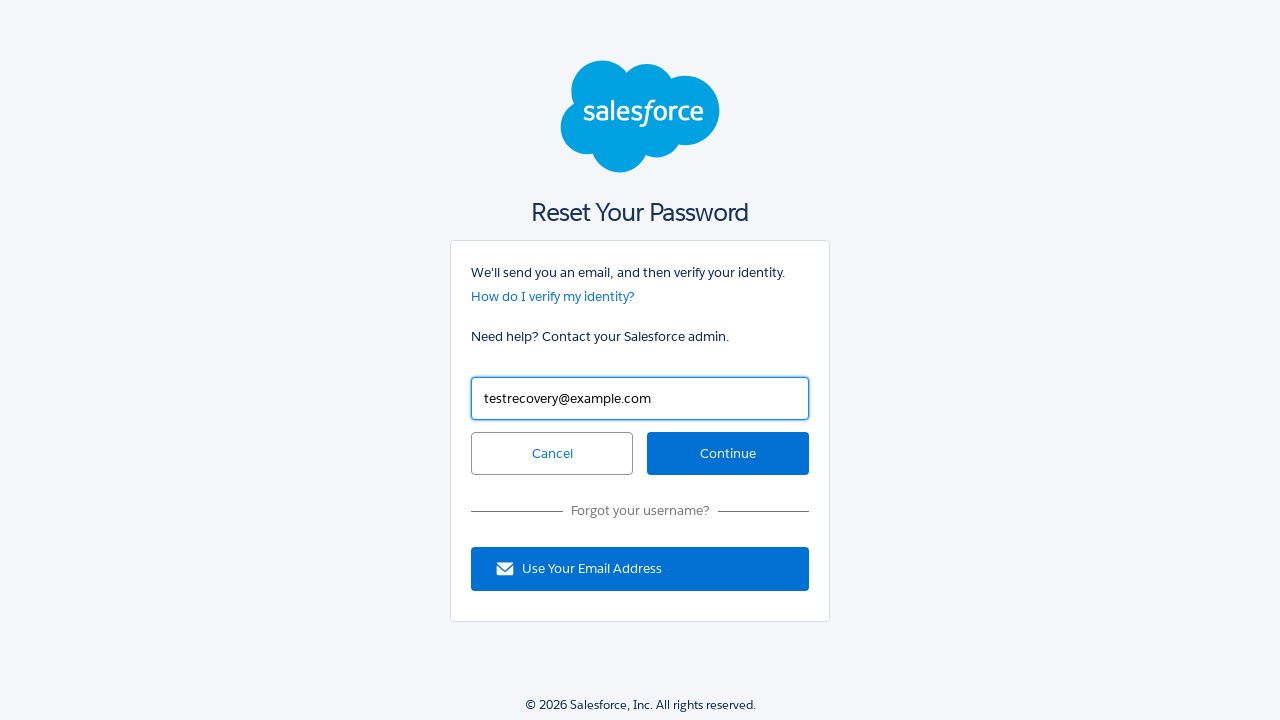

Clicked continue button to initiate password recovery at (728, 454) on #continue
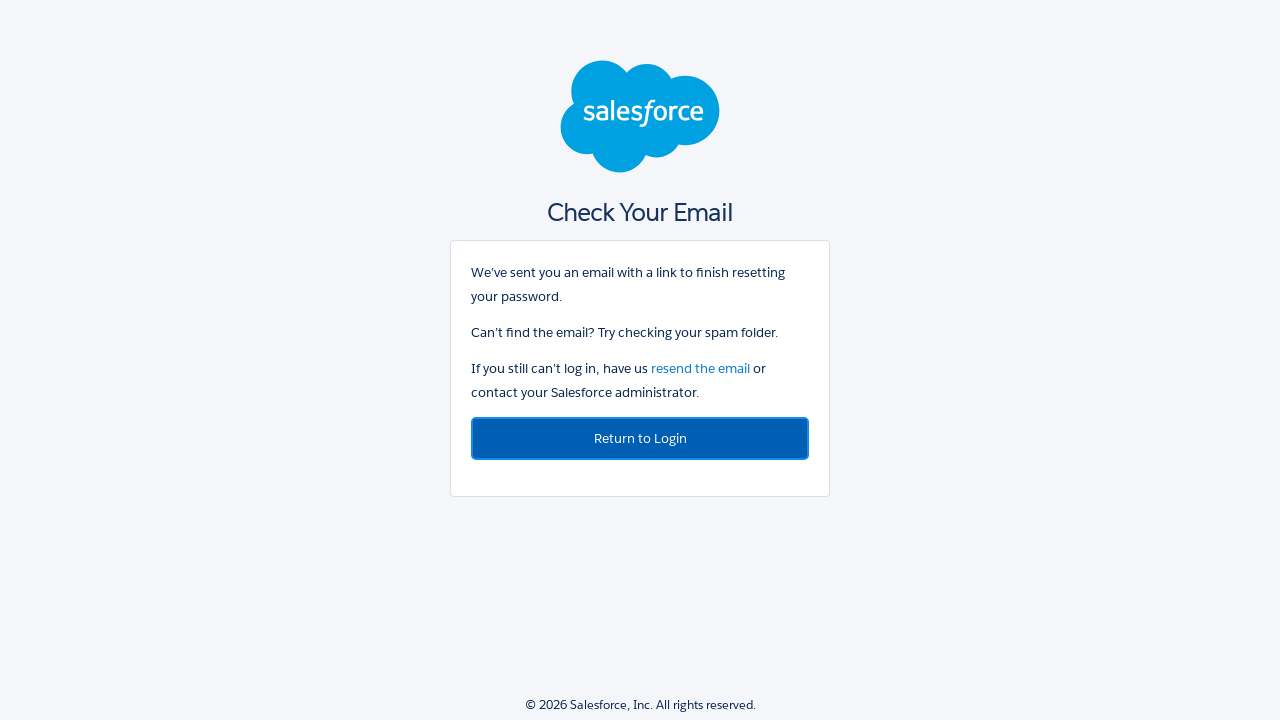

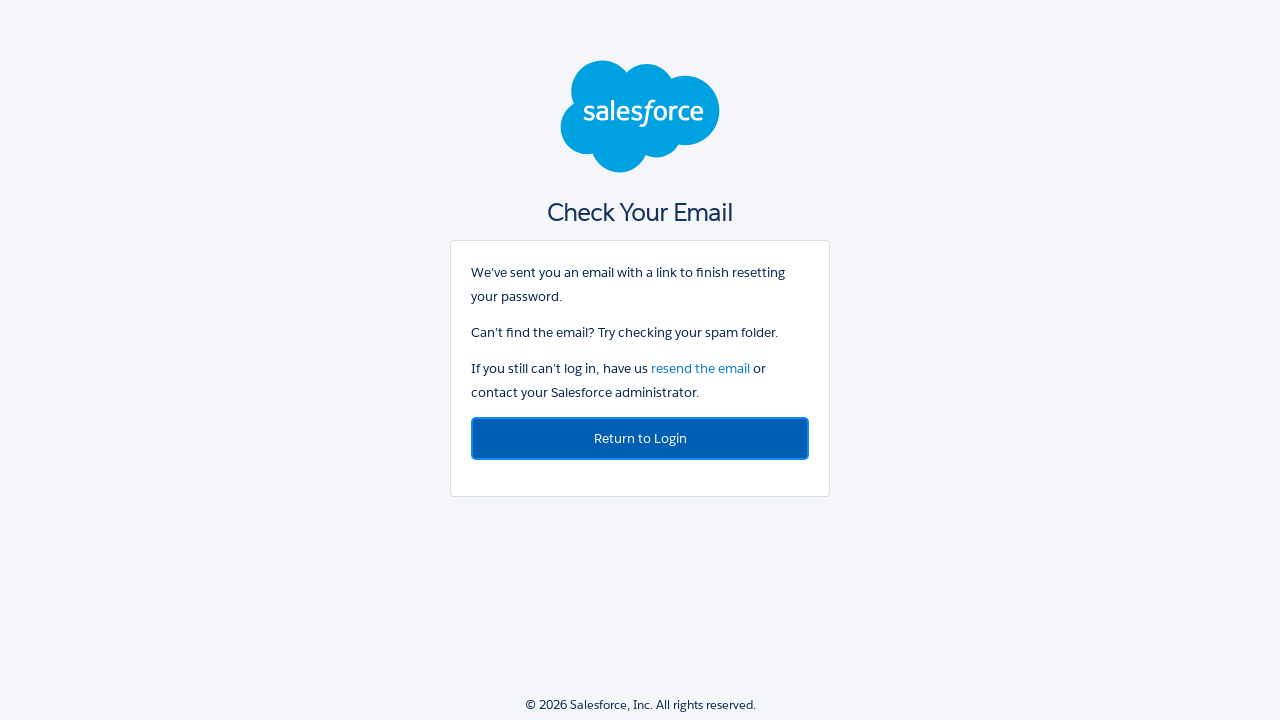